Tests a parking cost calculator by entering entry and exit times and clicking the calculate button

Starting URL: https://practice.expandtesting.com/webpark

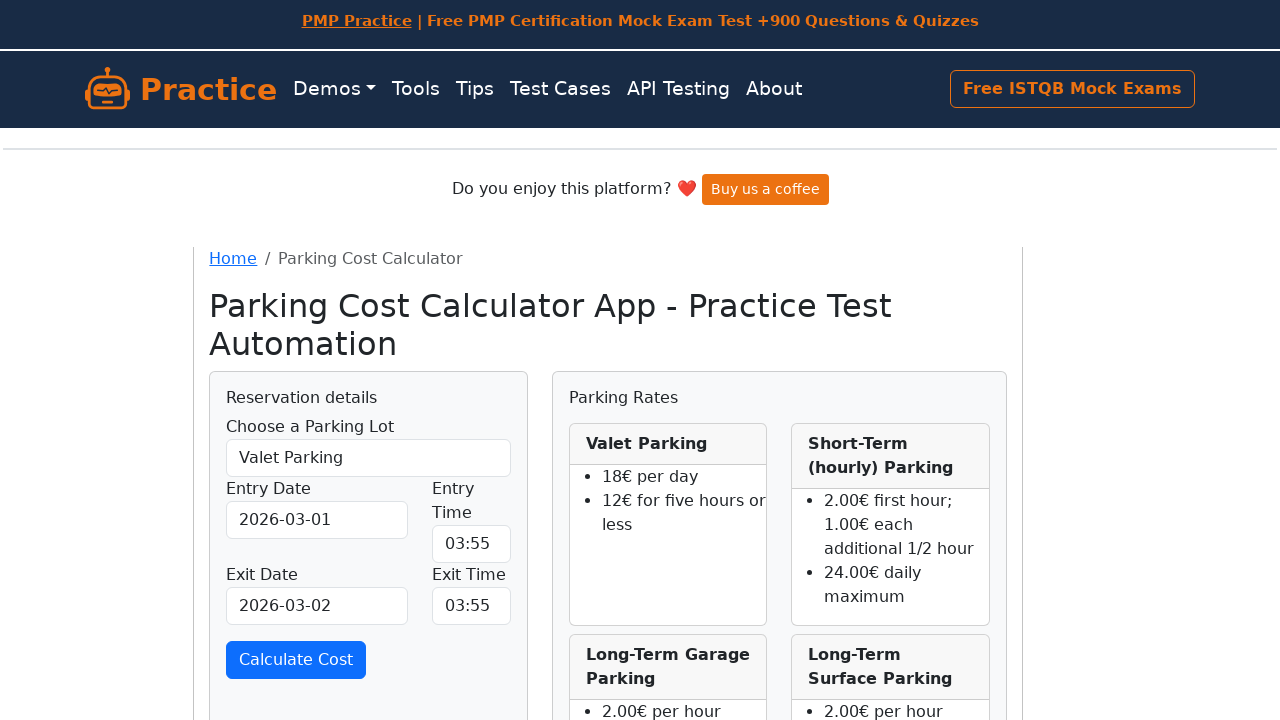

Cleared entry time field on #entryTime
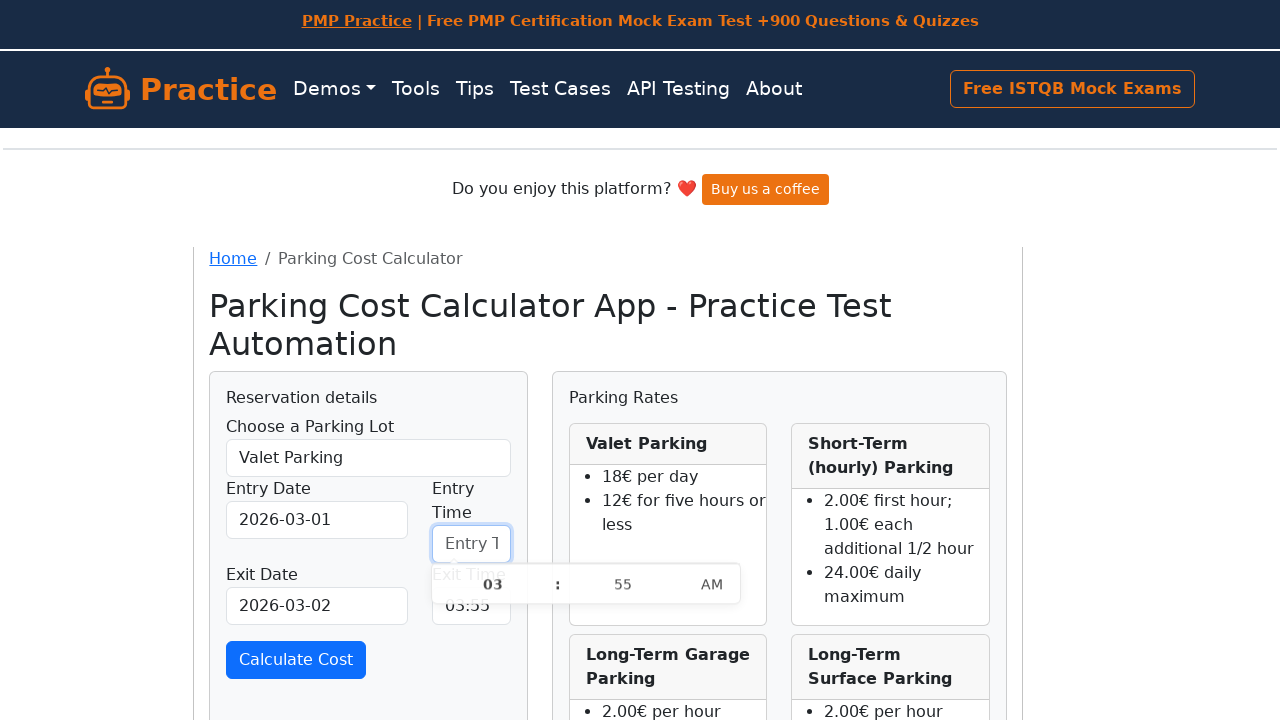

Filled entry time field with '18:00' on #entryTime
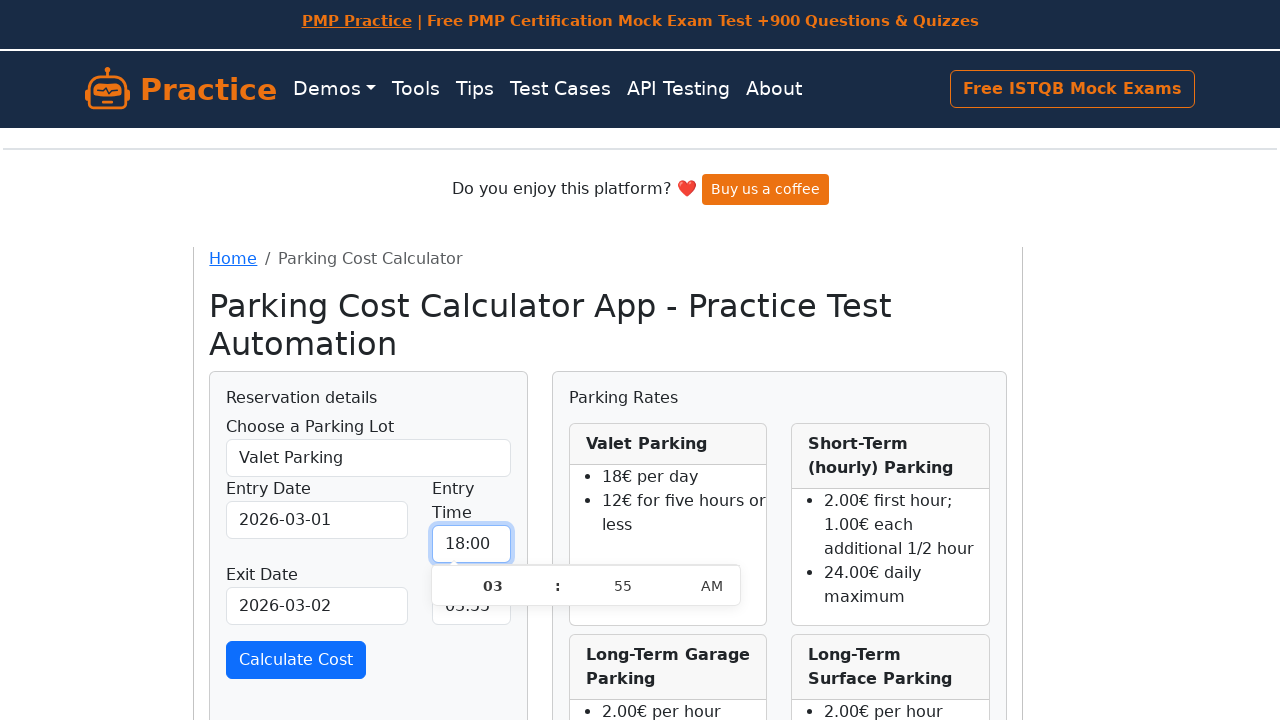

Cleared exit time field on #exitTime
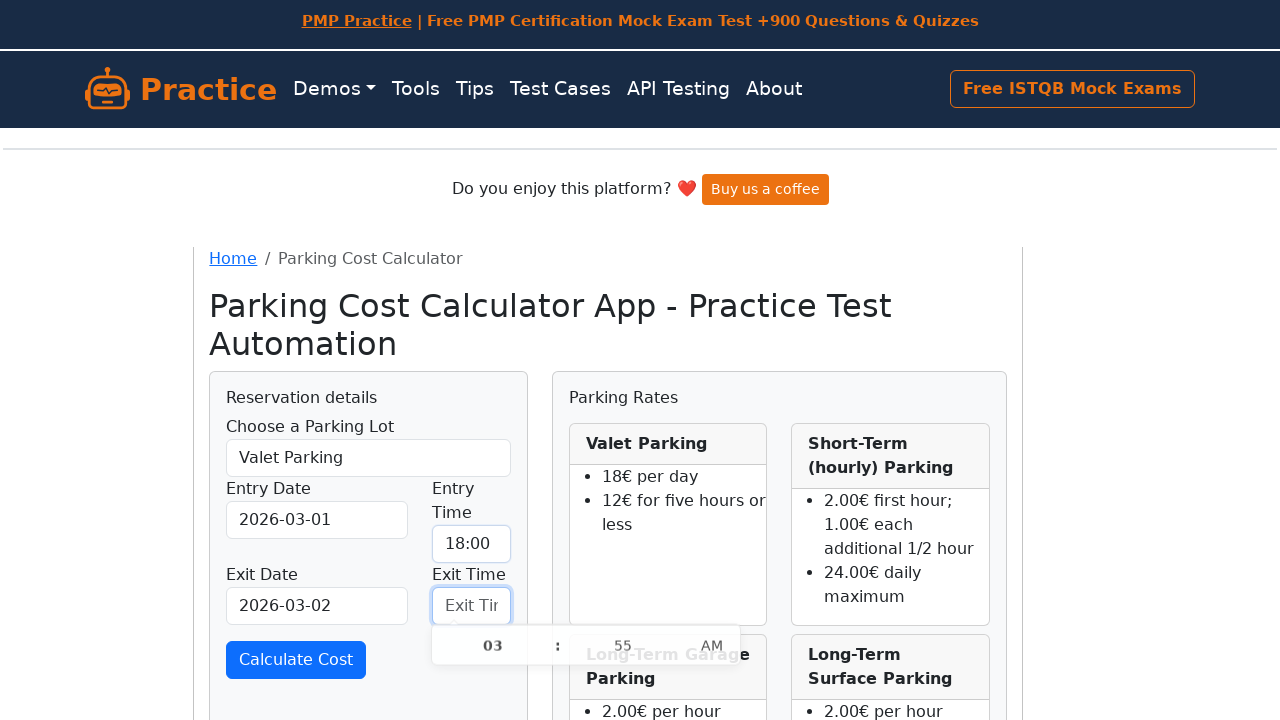

Filled exit time field with '18:00' on #exitTime
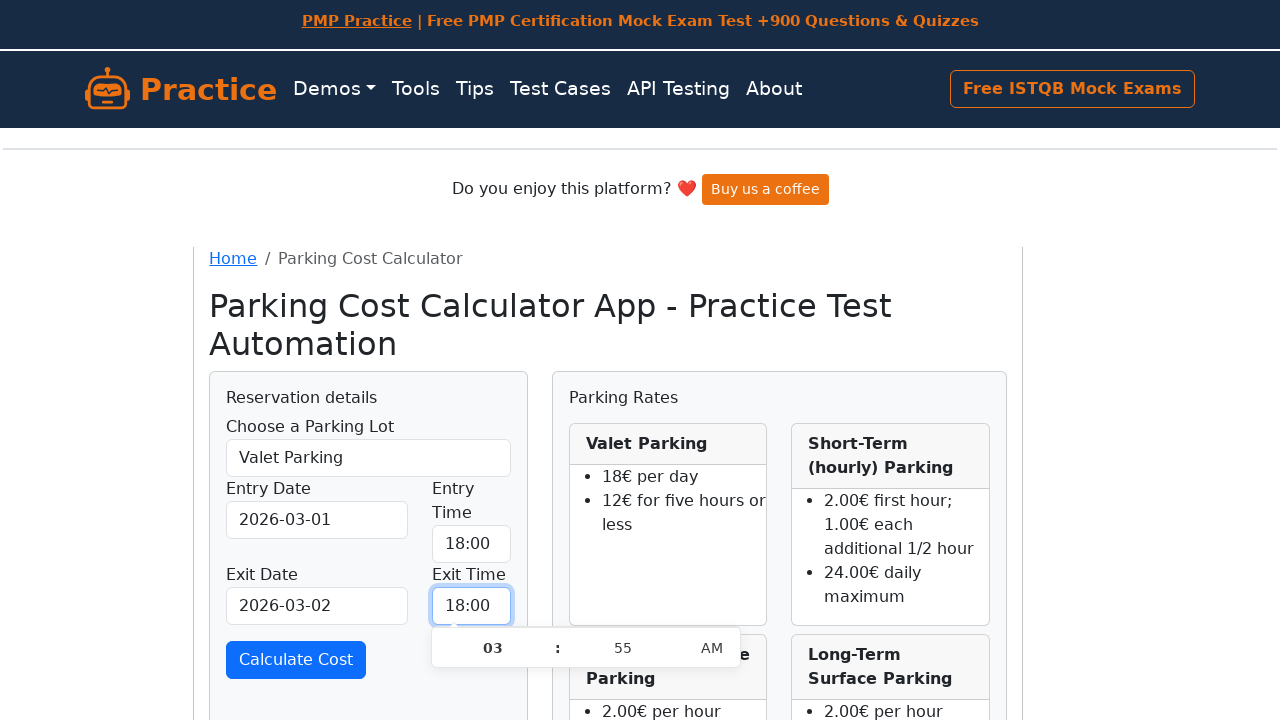

Clicked calculate cost button at (296, 660) on #calculateCost
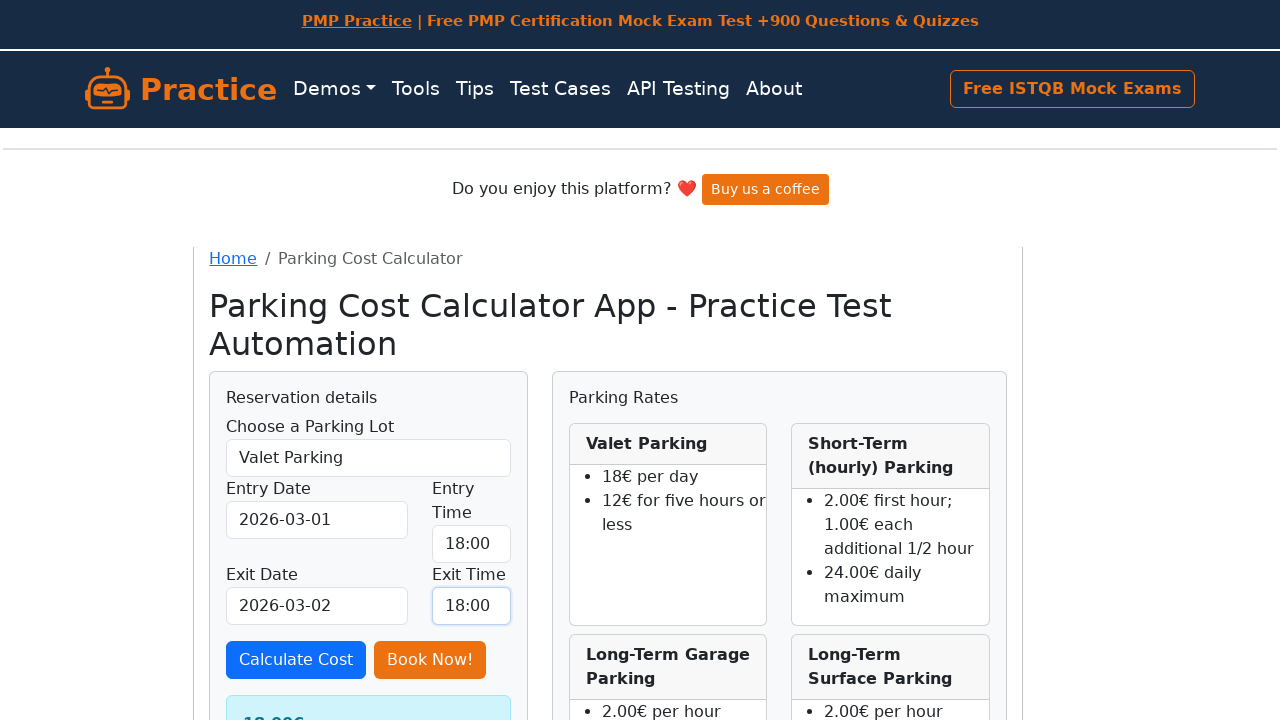

Waited 2 seconds for calculation to complete
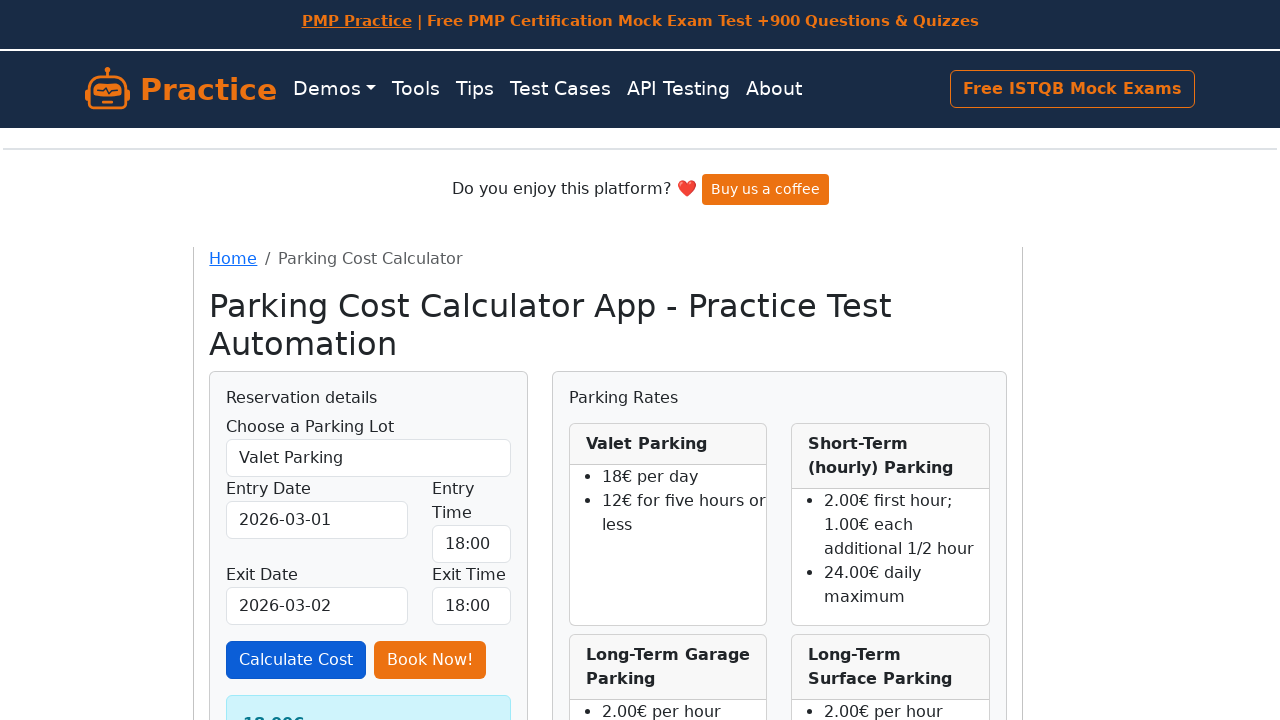

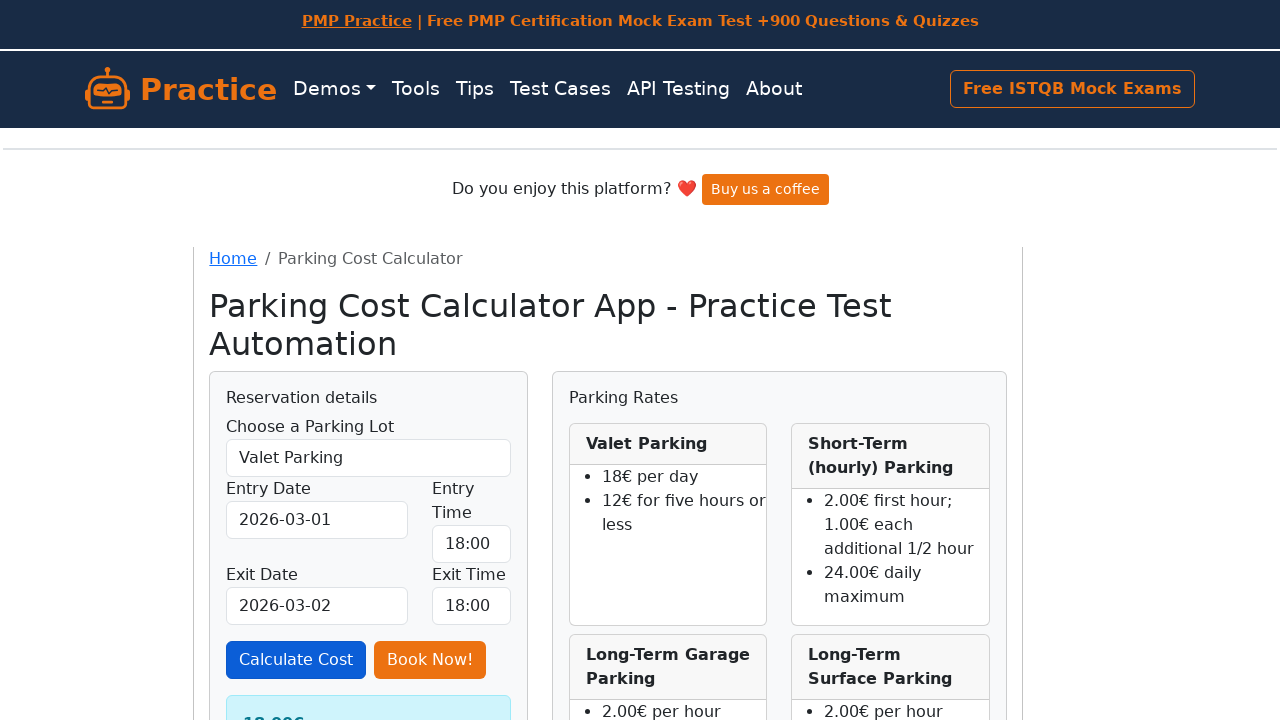